Tests search functionality by entering "Java" in the search field, submitting the search, and verifying that search results are displayed

Starting URL: https://stepik.org/

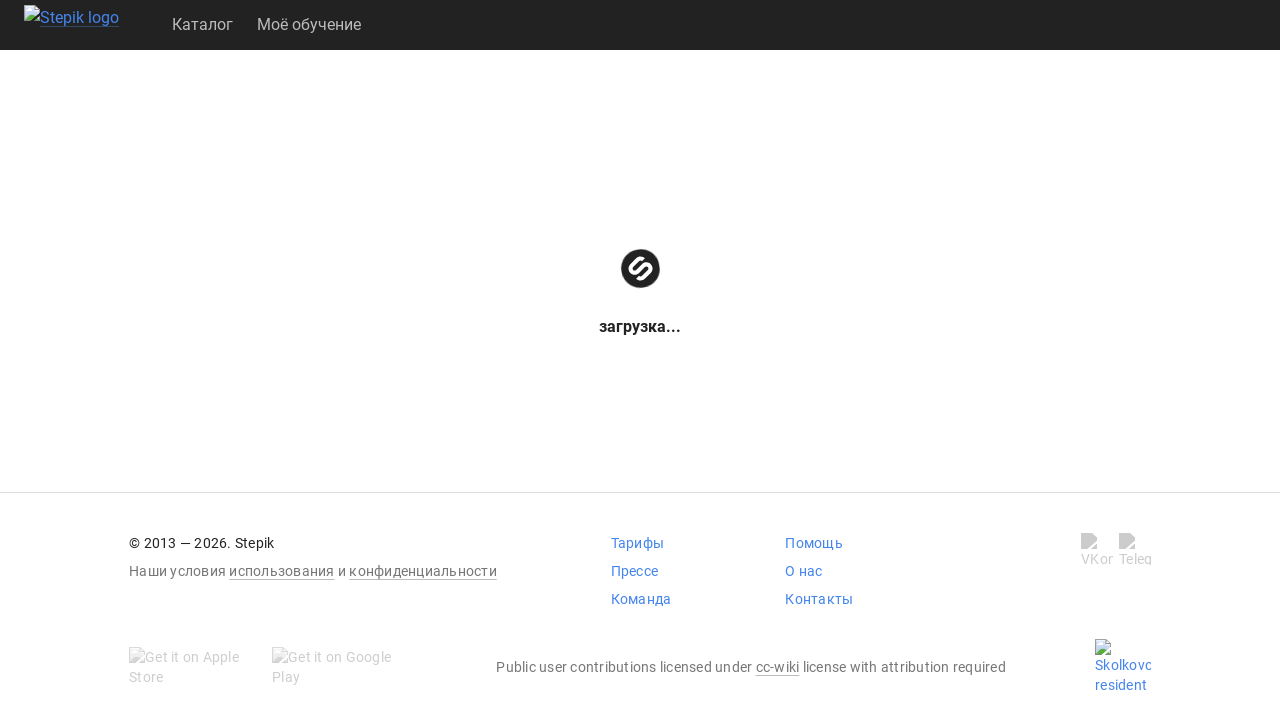

Filled search field with 'Java' on .search-form__input
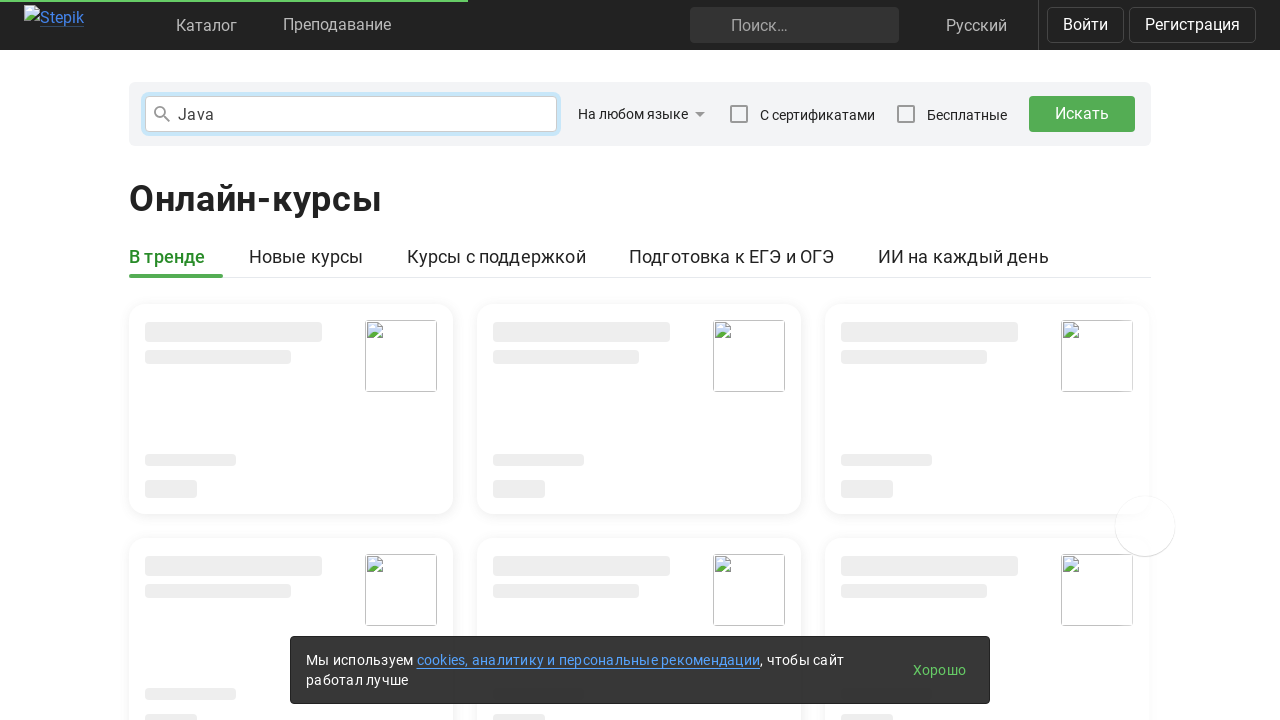

Clicked search submit button at (1082, 114) on .search-form__submit
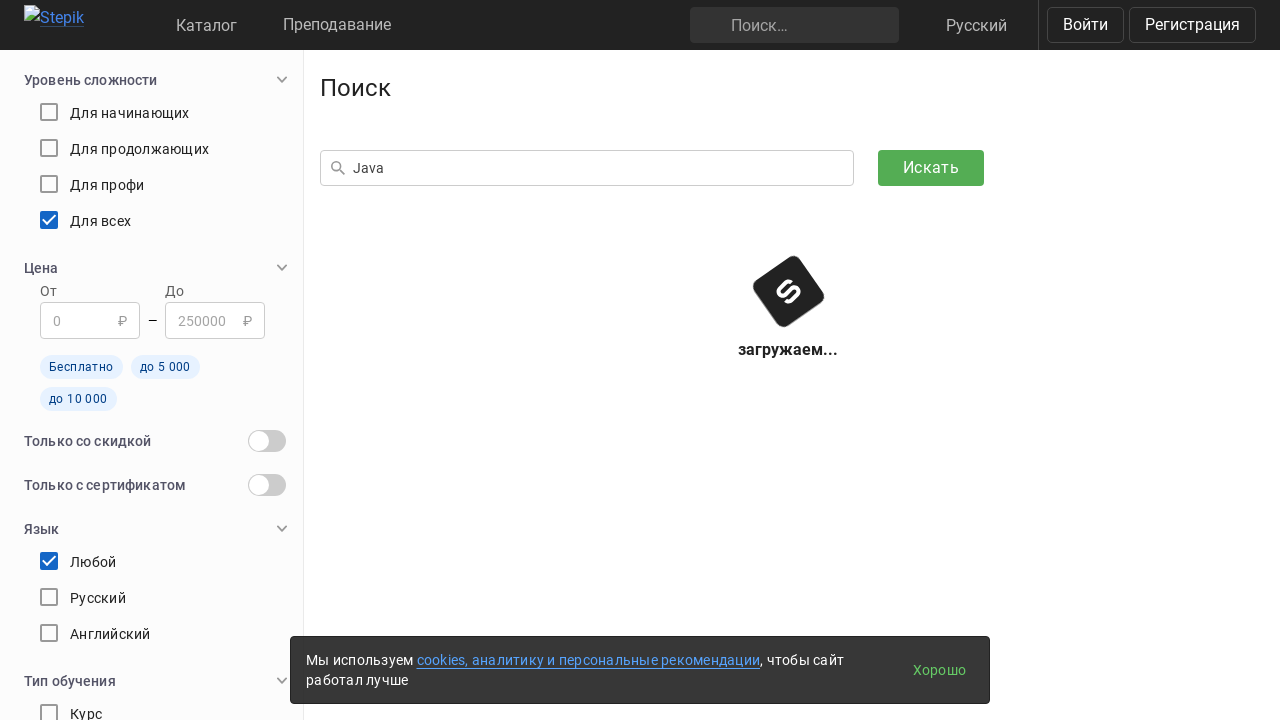

Pressed Enter to submit search on .search-form__input
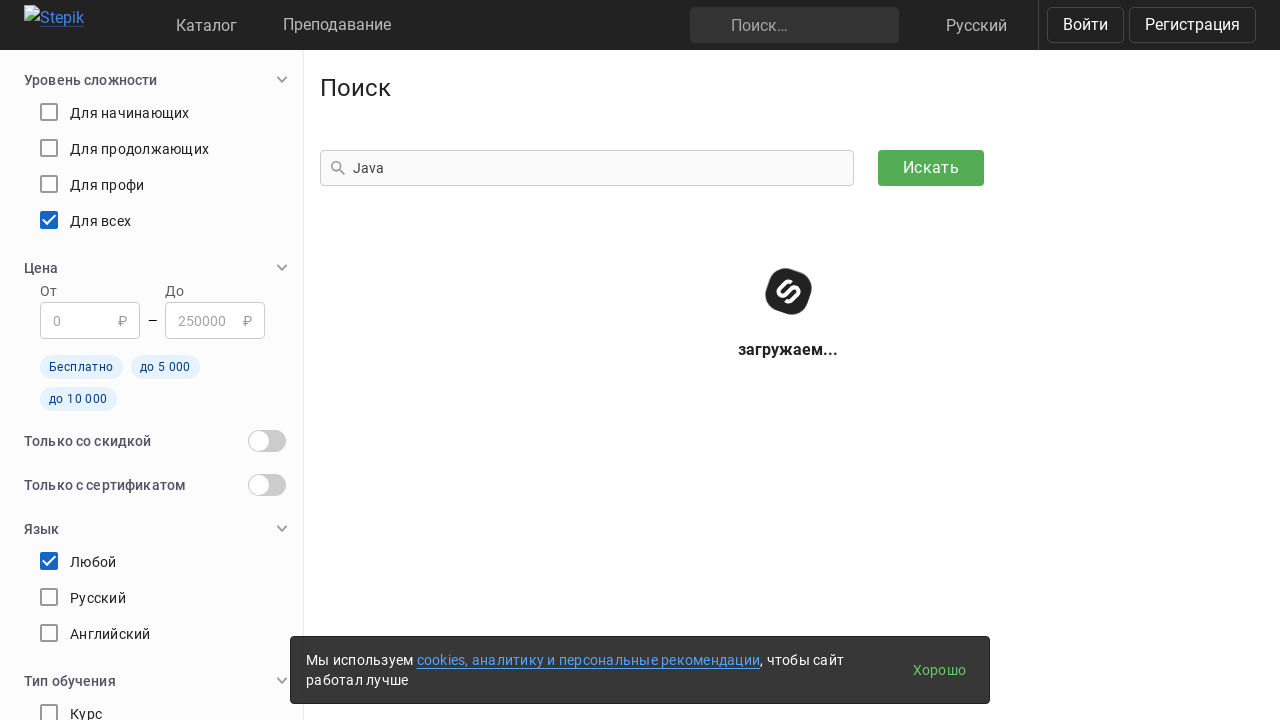

Search results loaded successfully
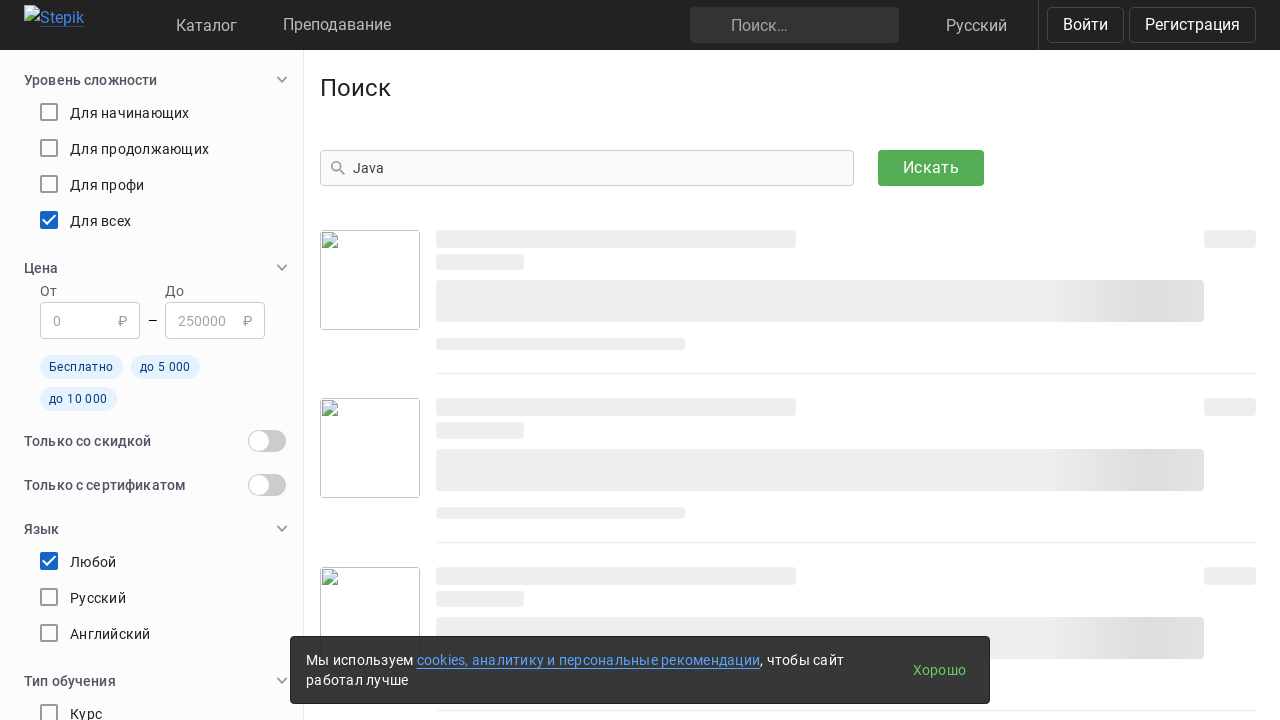

Verified that 20 search results are displayed
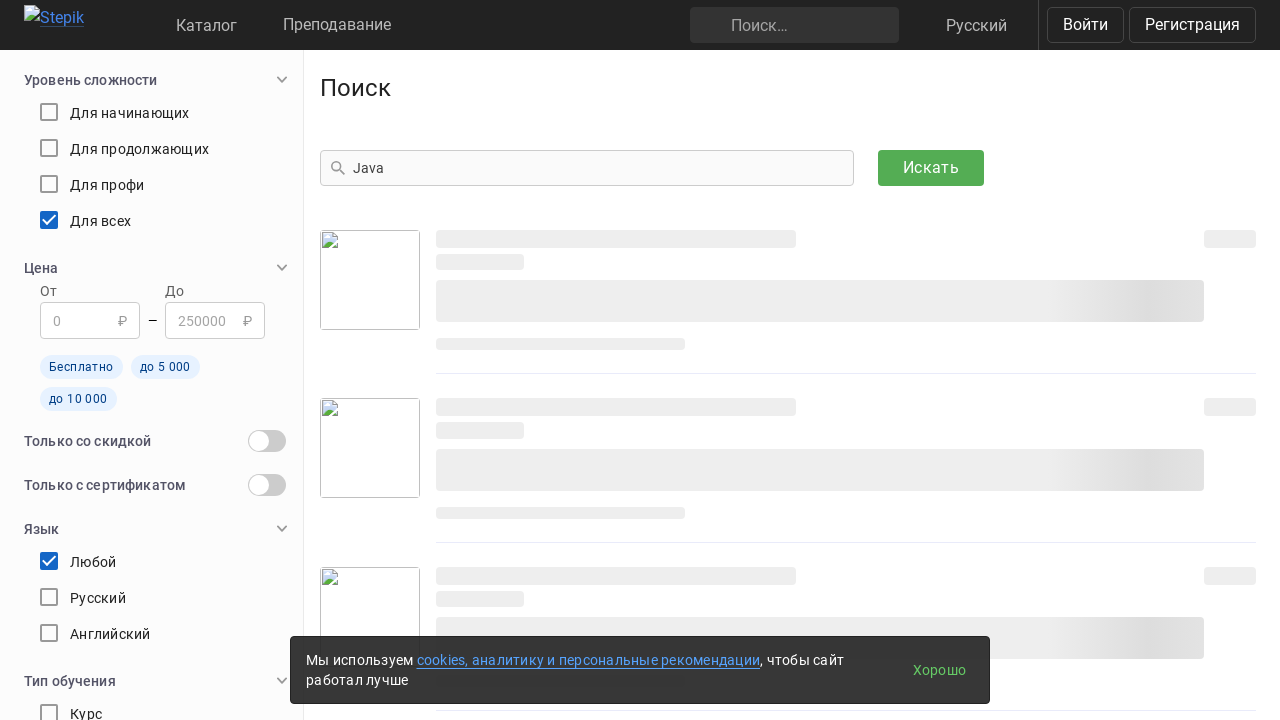

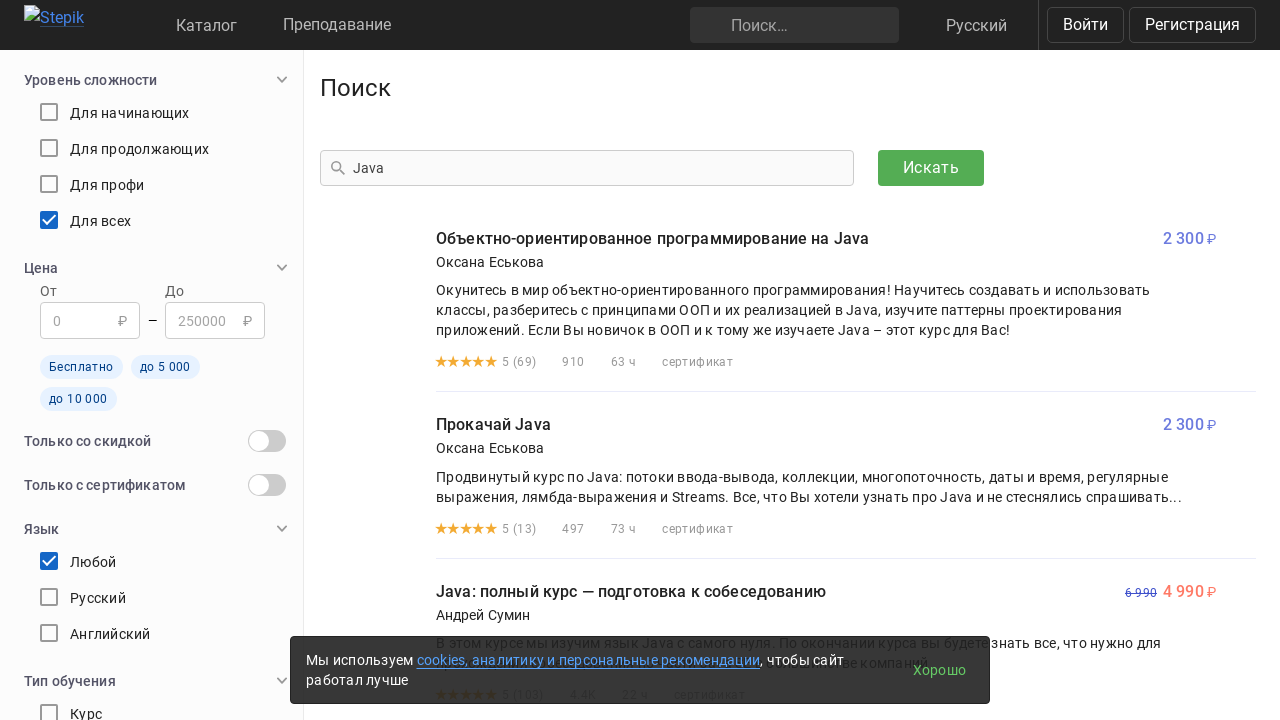